Navigates to a store homepage, clicks on sign-in button, then clicks on create account button, and navigates back twice to return to the homepage

Starting URL: https://mystore-testlab.coderslab.pl/index.php

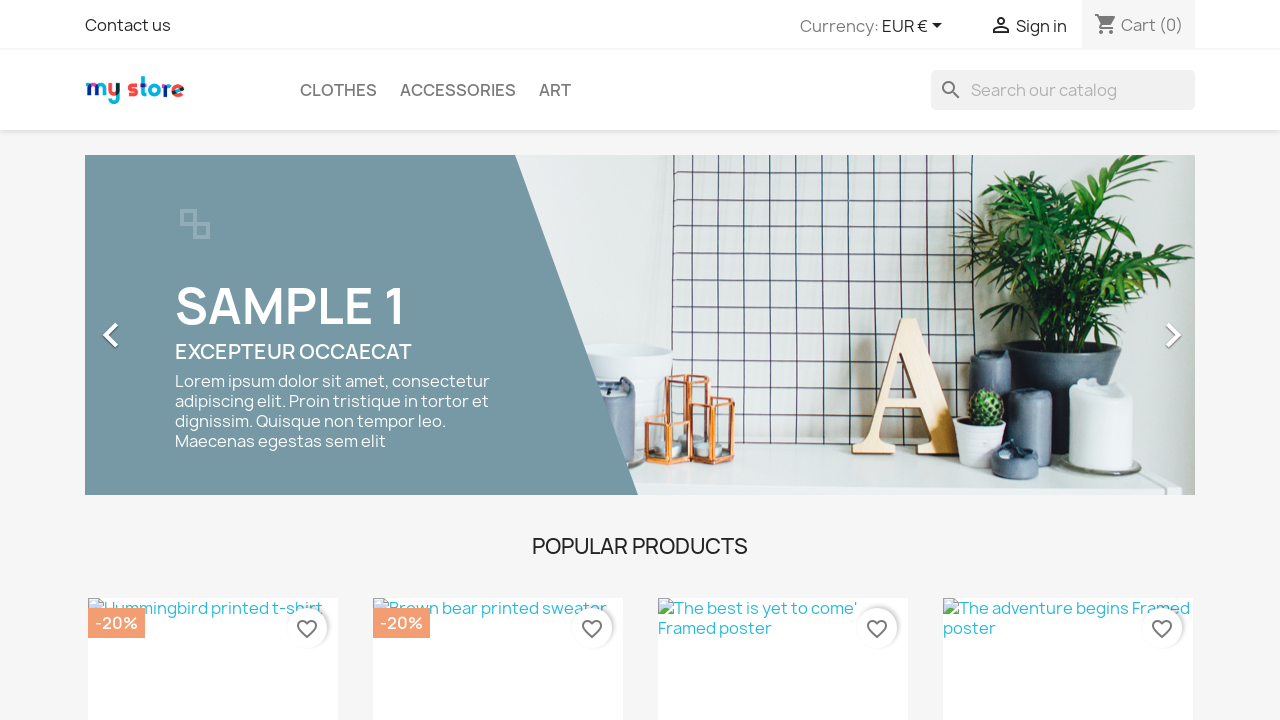

Clicked on sign-in button at (1028, 27) on .user-info
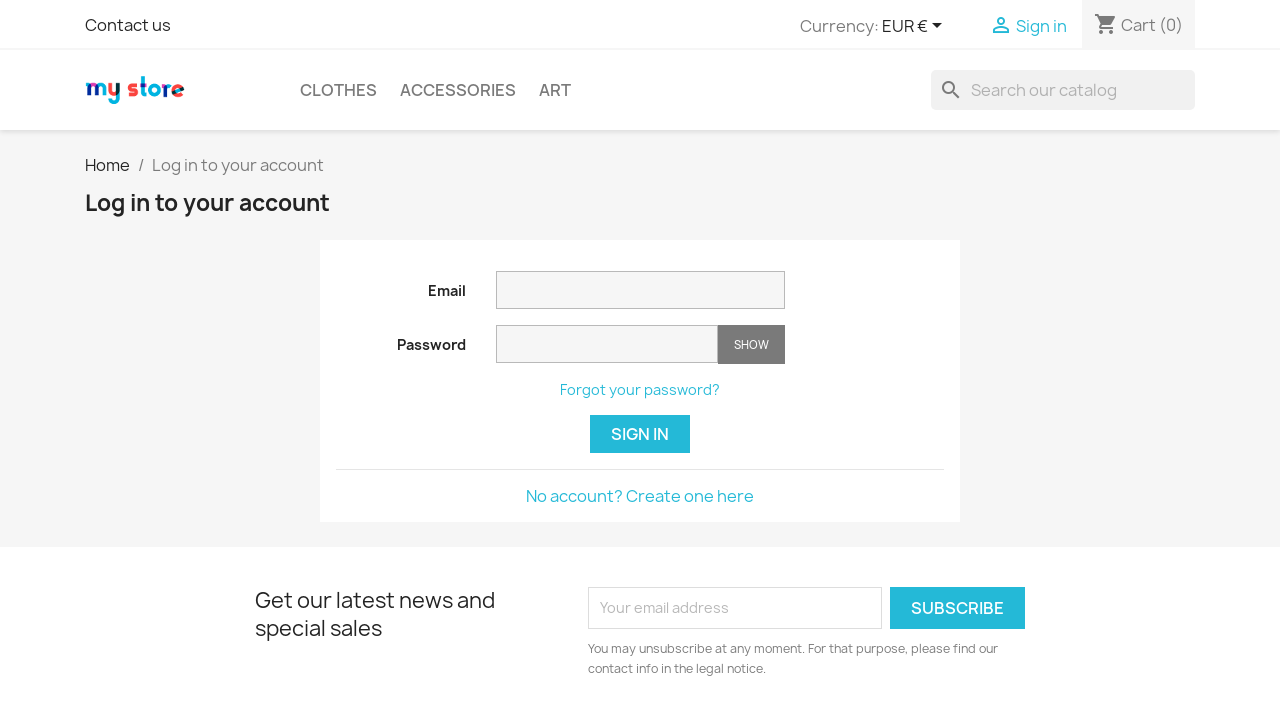

Clicked on create account button at (640, 496) on .no-account
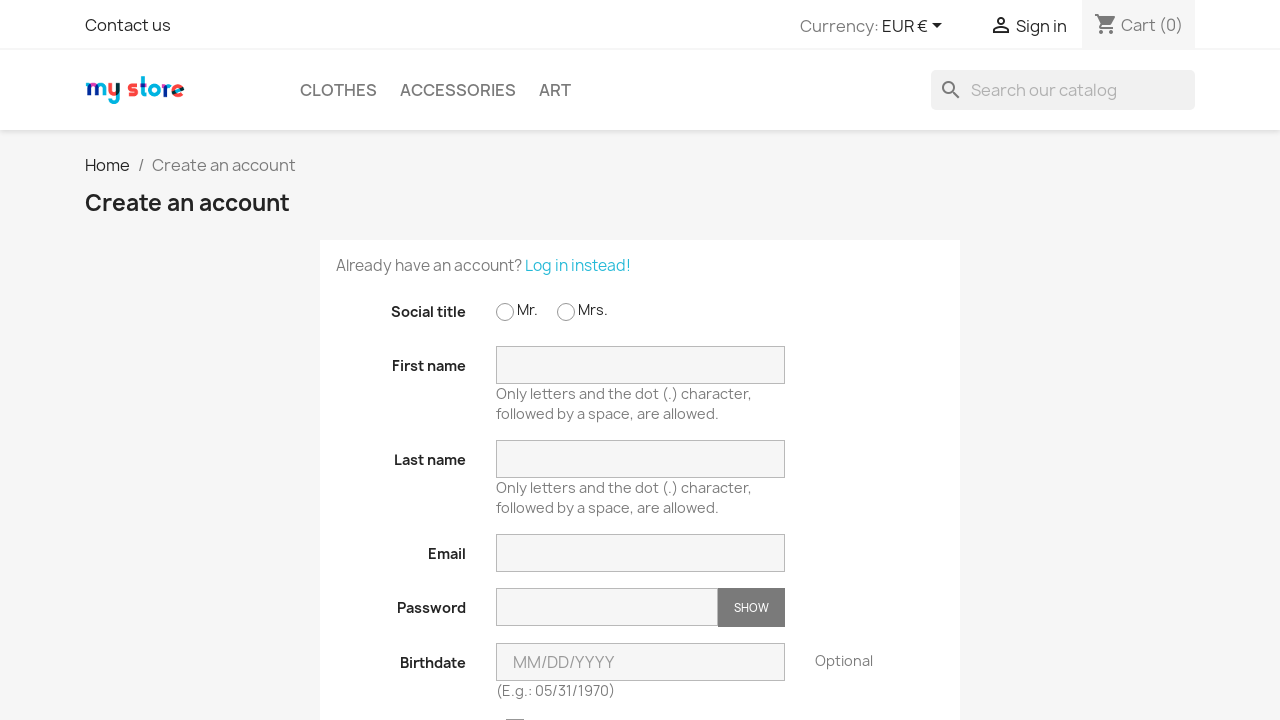

Navigated back from create account page
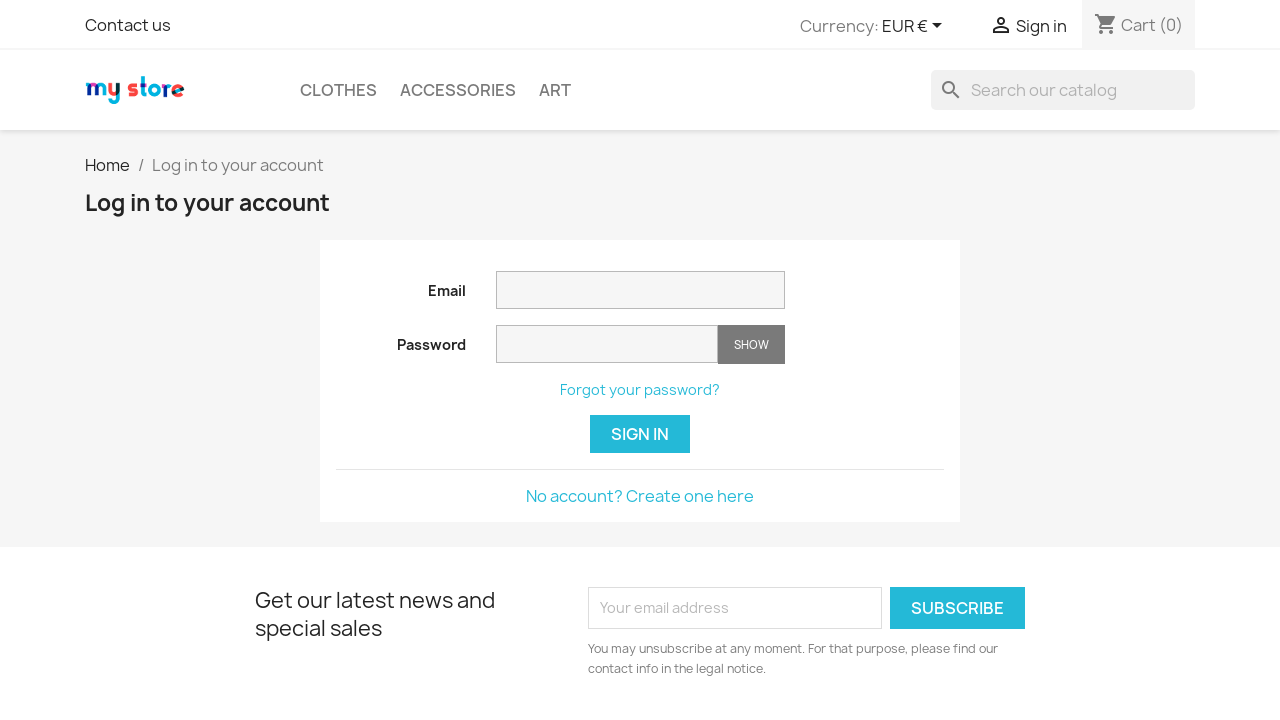

Navigated back to store homepage
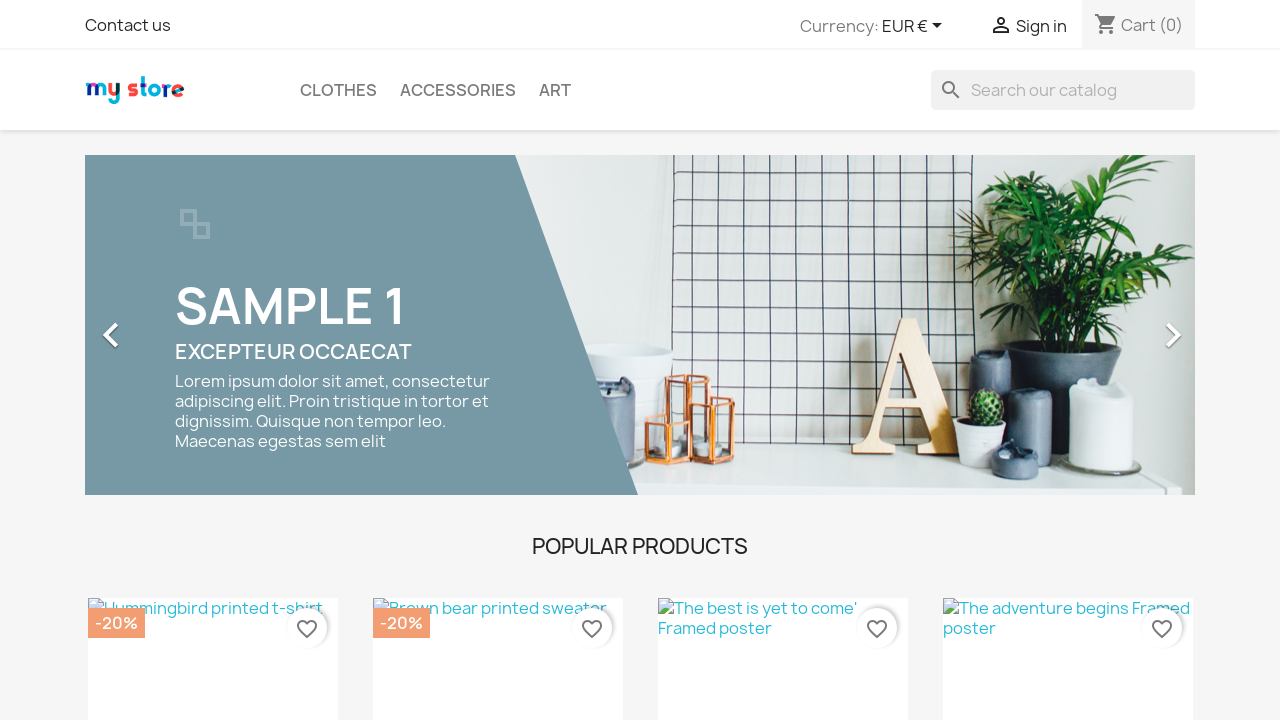

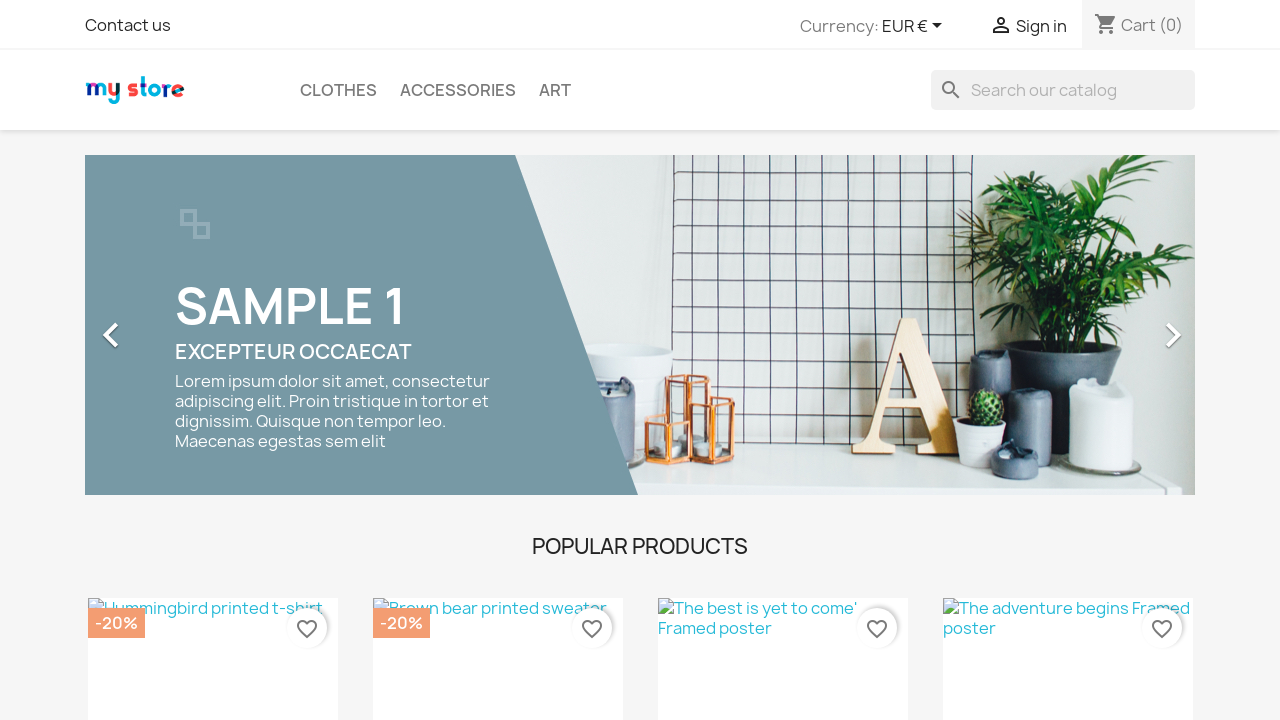